Tests tablet viewport adaptability by setting a 768x1024 viewport and verifying page layout adjusts appropriately, including sidebar visibility check.

Starting URL: https://vridge-xyc331ybx-vlanets-projects.vercel.app

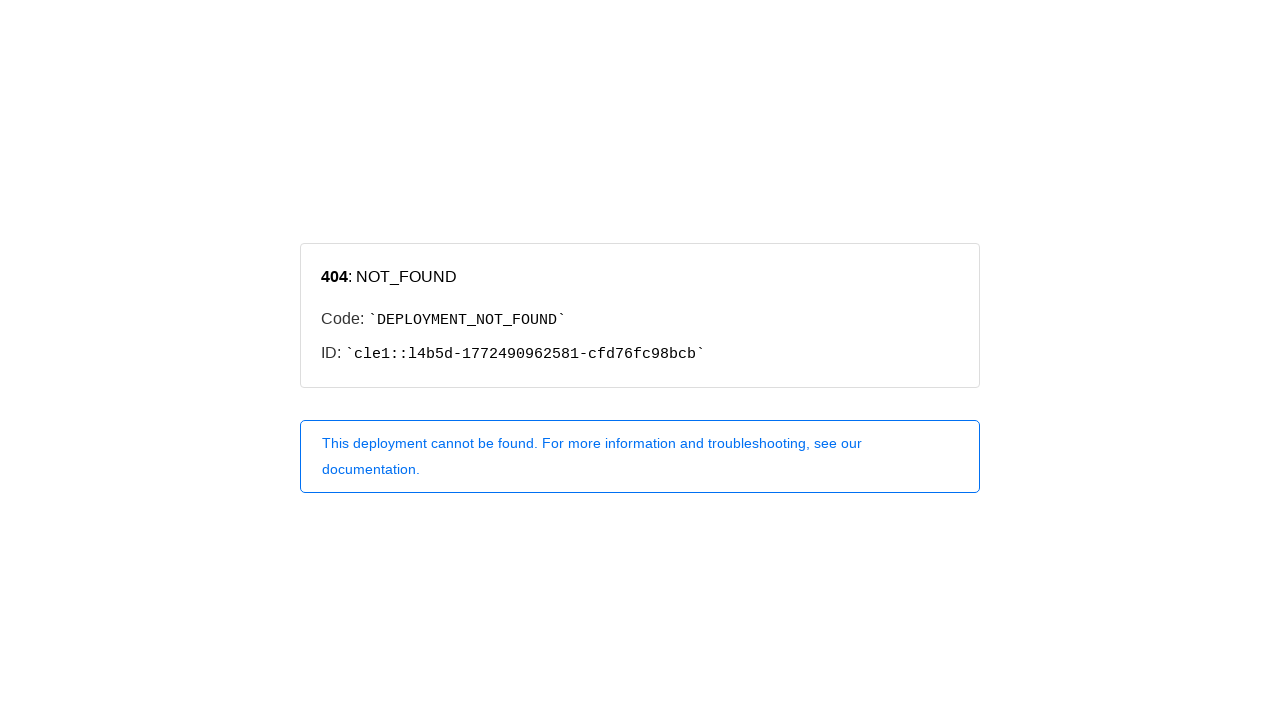

Set viewport to tablet size (768x1024)
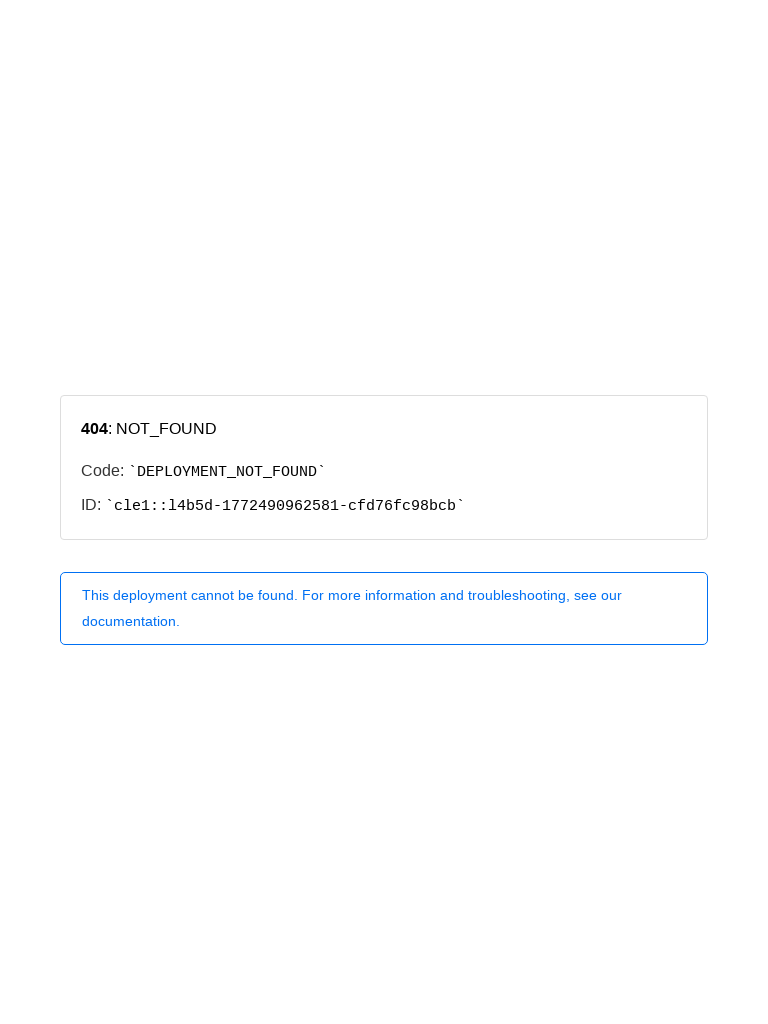

Reloaded page with tablet viewport
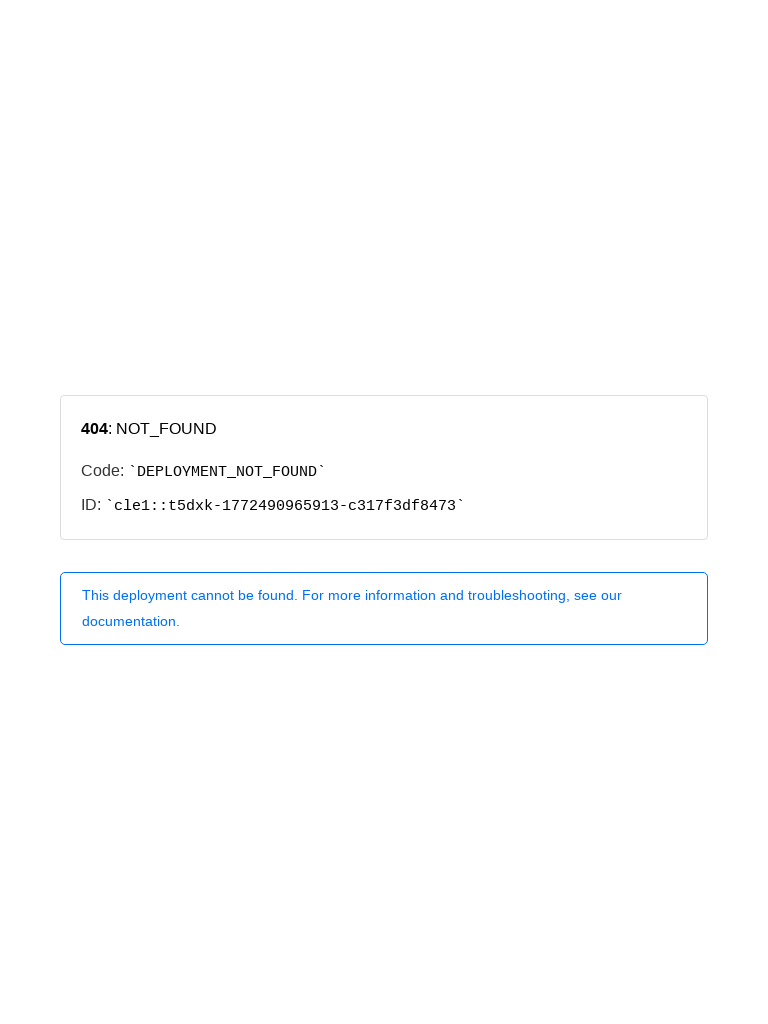

Page loaded (network idle)
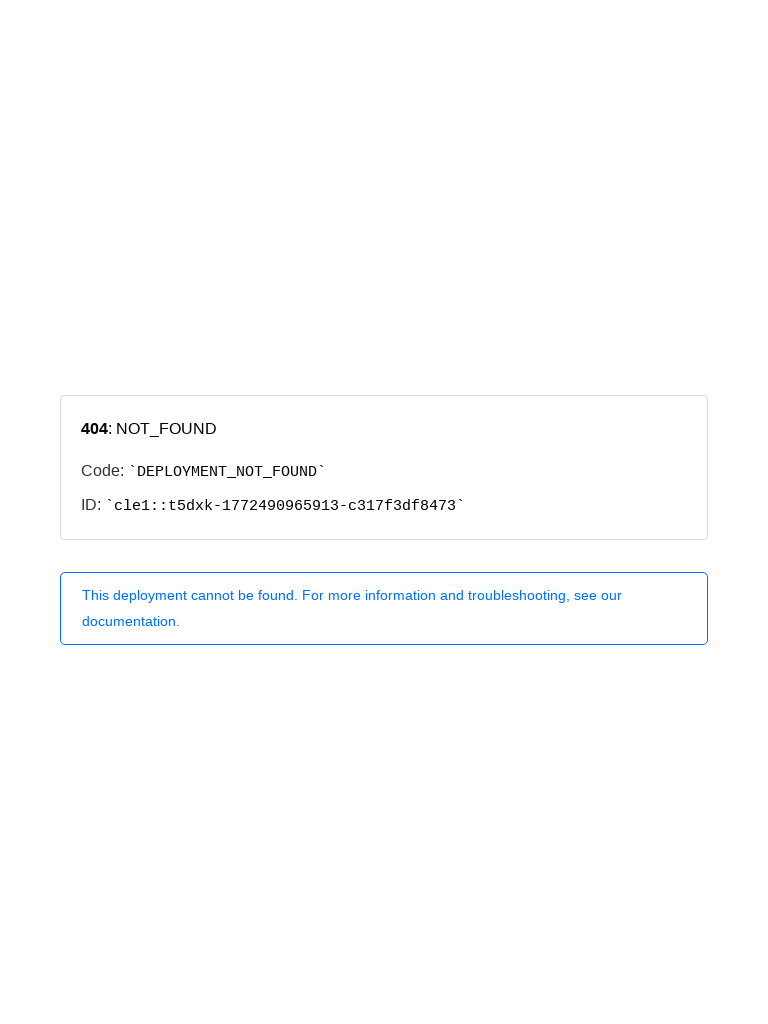

Evaluated body scroll width: 768px
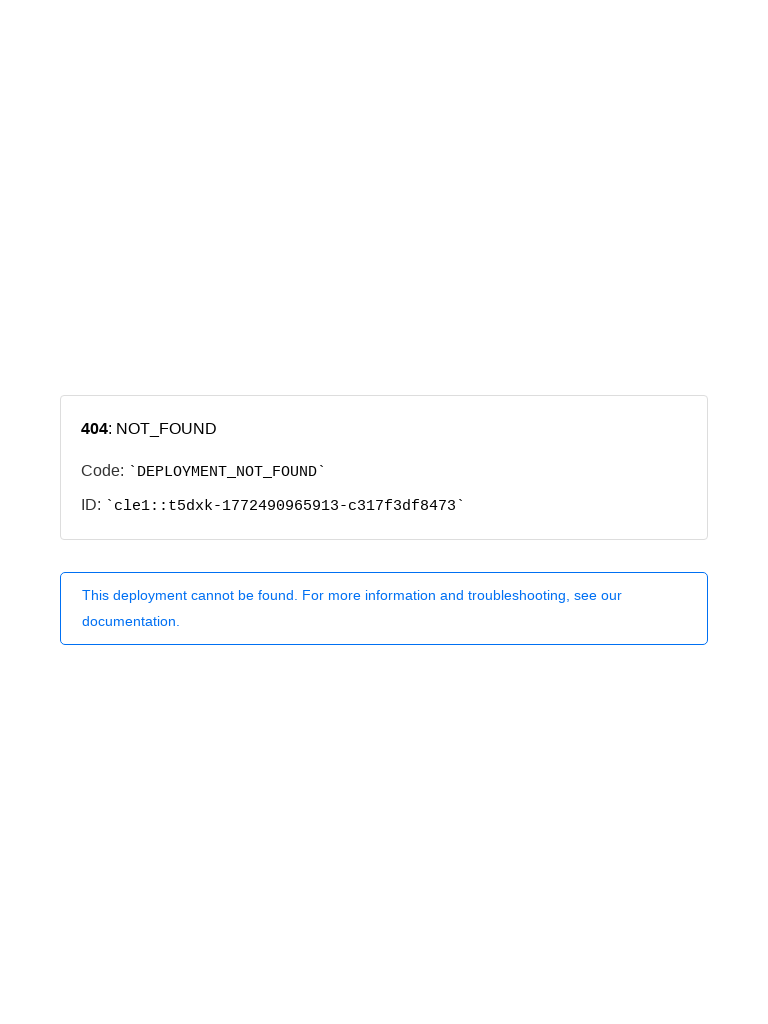

Asserted body width (768px) is <= 800px for tablet adaptation
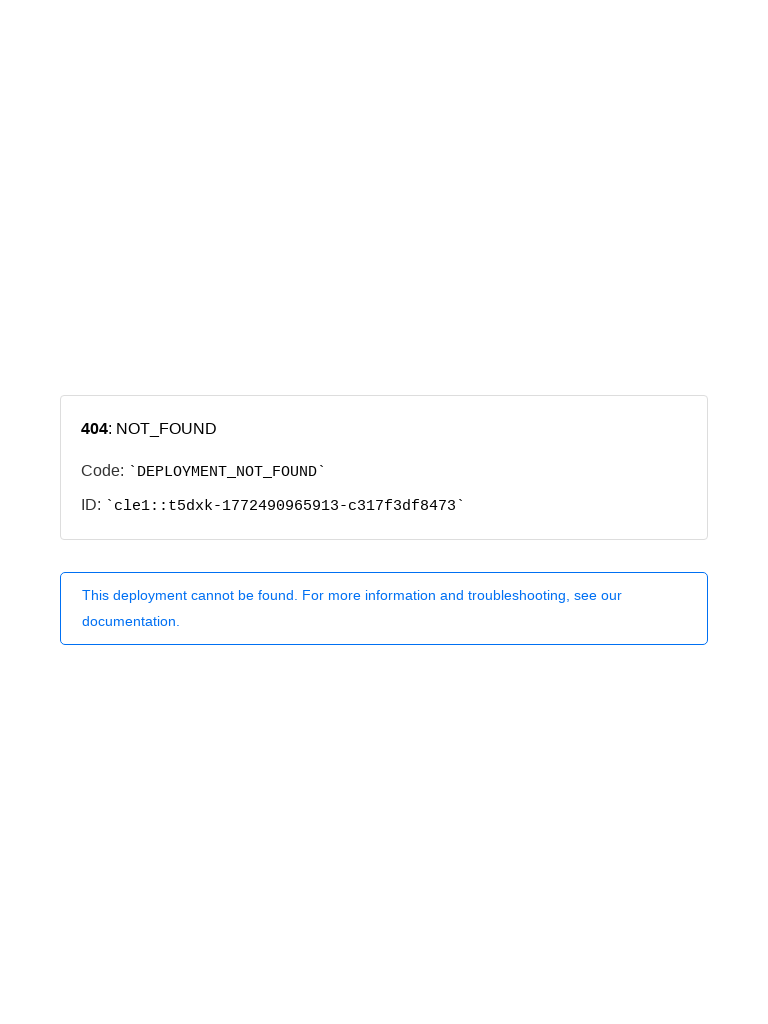

Checked sidebar visibility on tablet: False
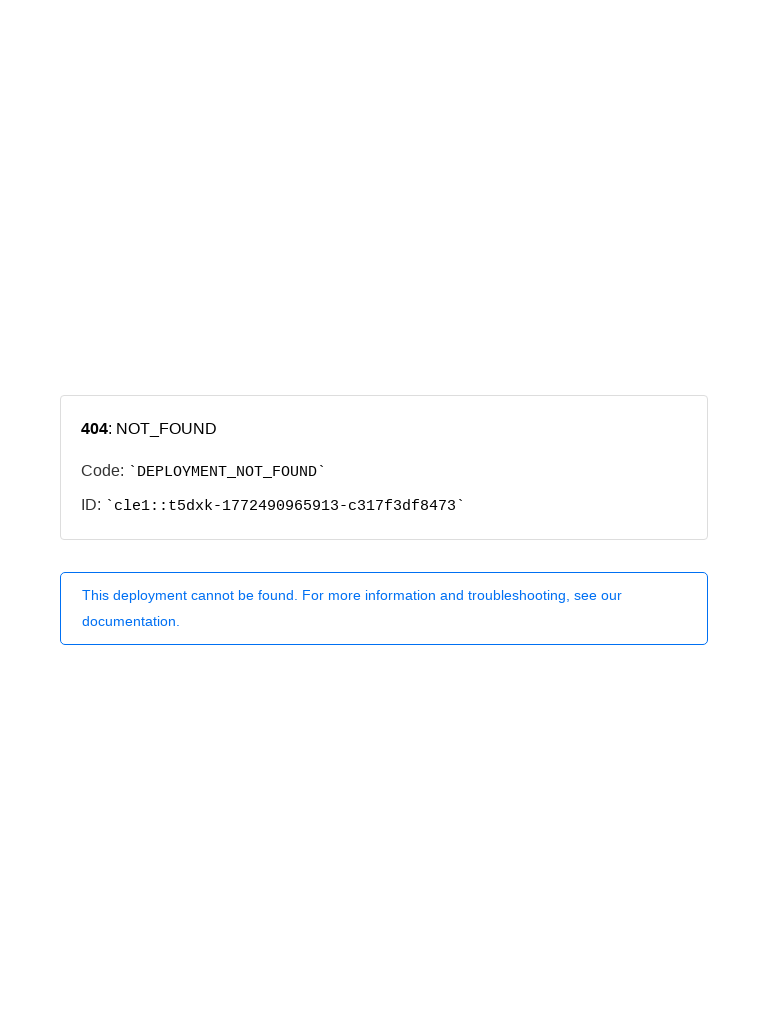

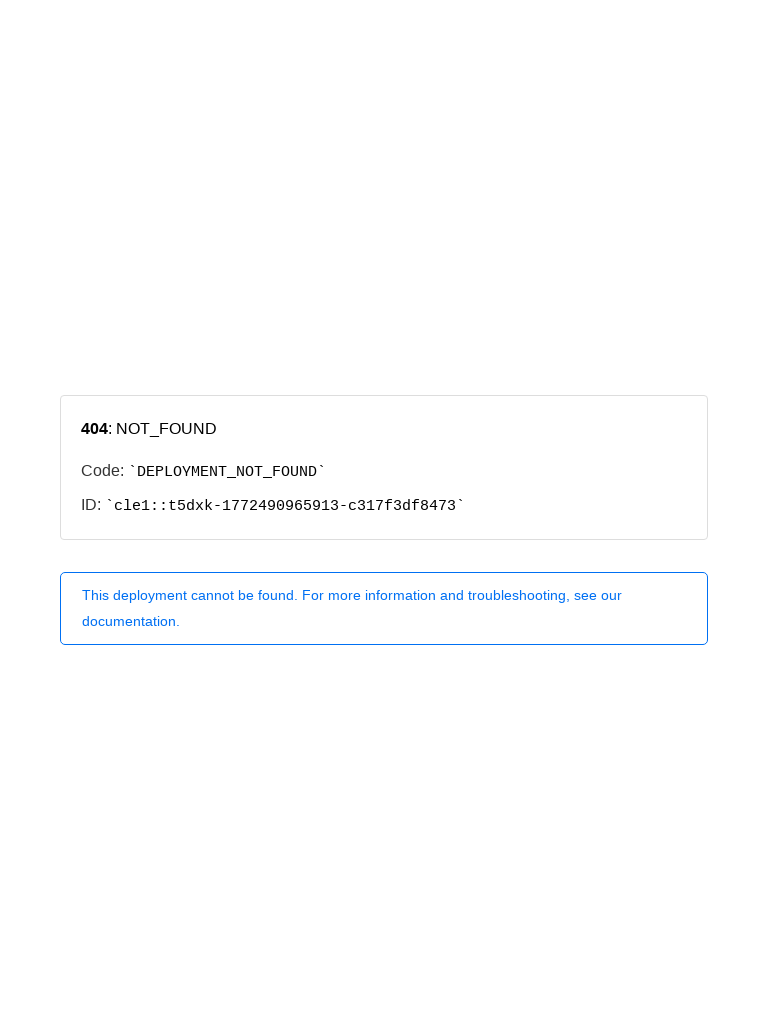